Tests registration form submission by filling in first name, last name, and email fields, then verifying the success message

Starting URL: http://suninjuly.github.io/registration1.html

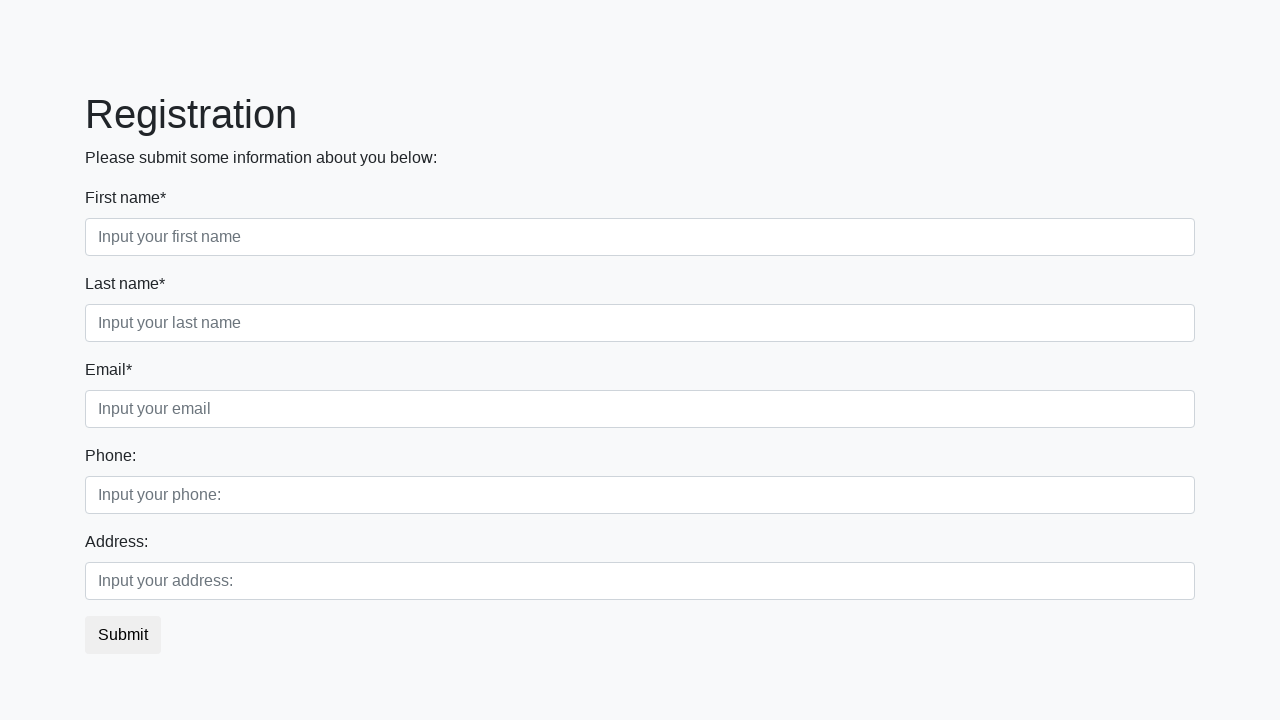

Filled first name field with 'Ivan' on [placeholder='Input your first name']
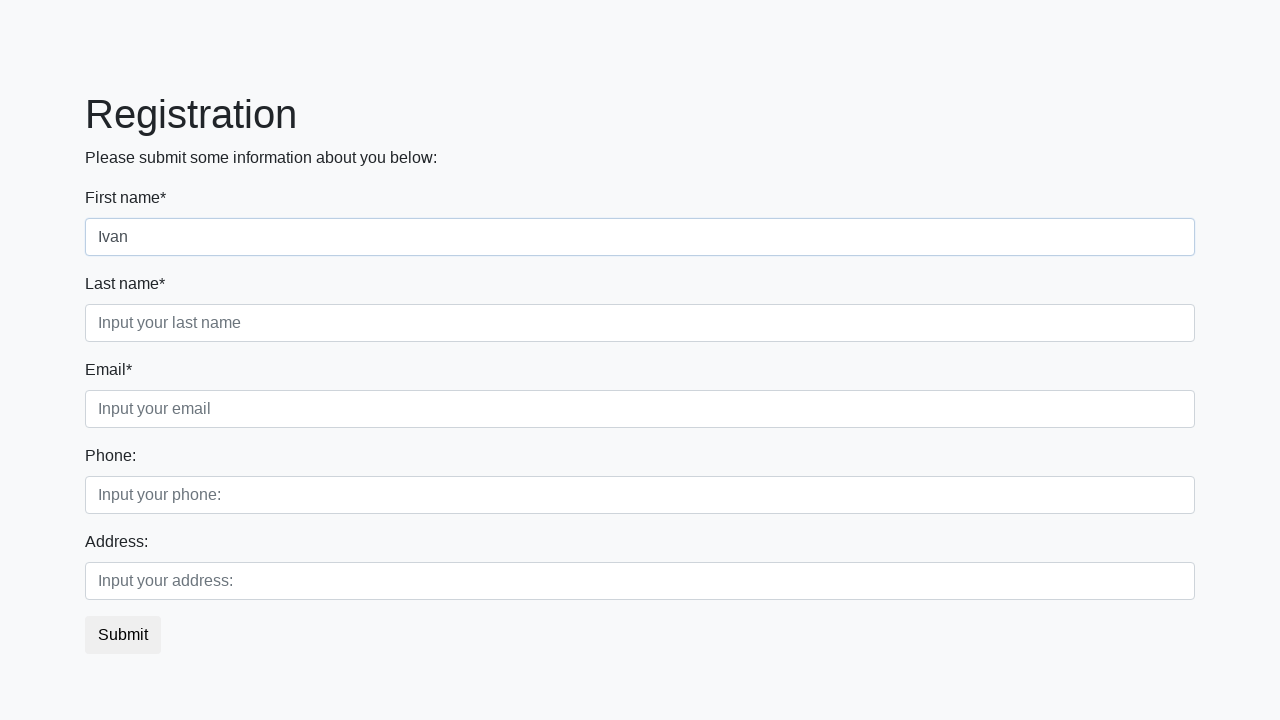

Filled last name field with 'Petrov' on [placeholder='Input your last name']
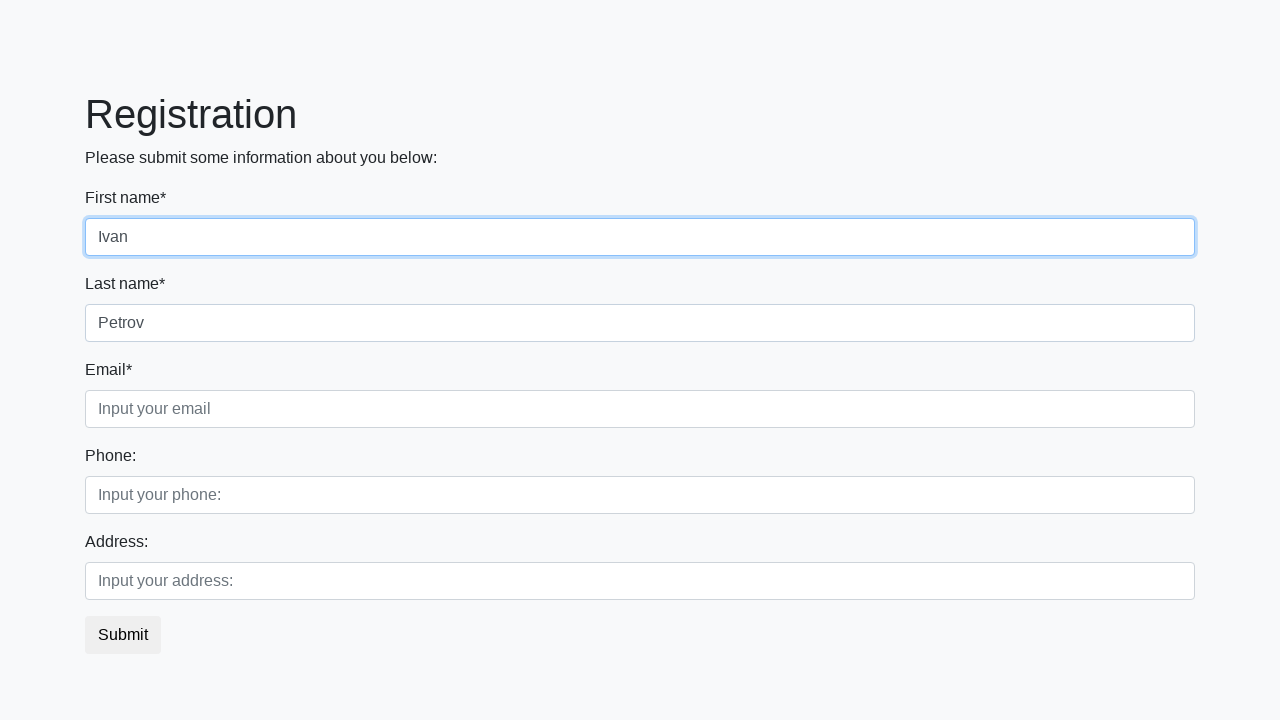

Filled email field with 'testuser@example.com' on //label[text()='Email*']//following-sibling::input
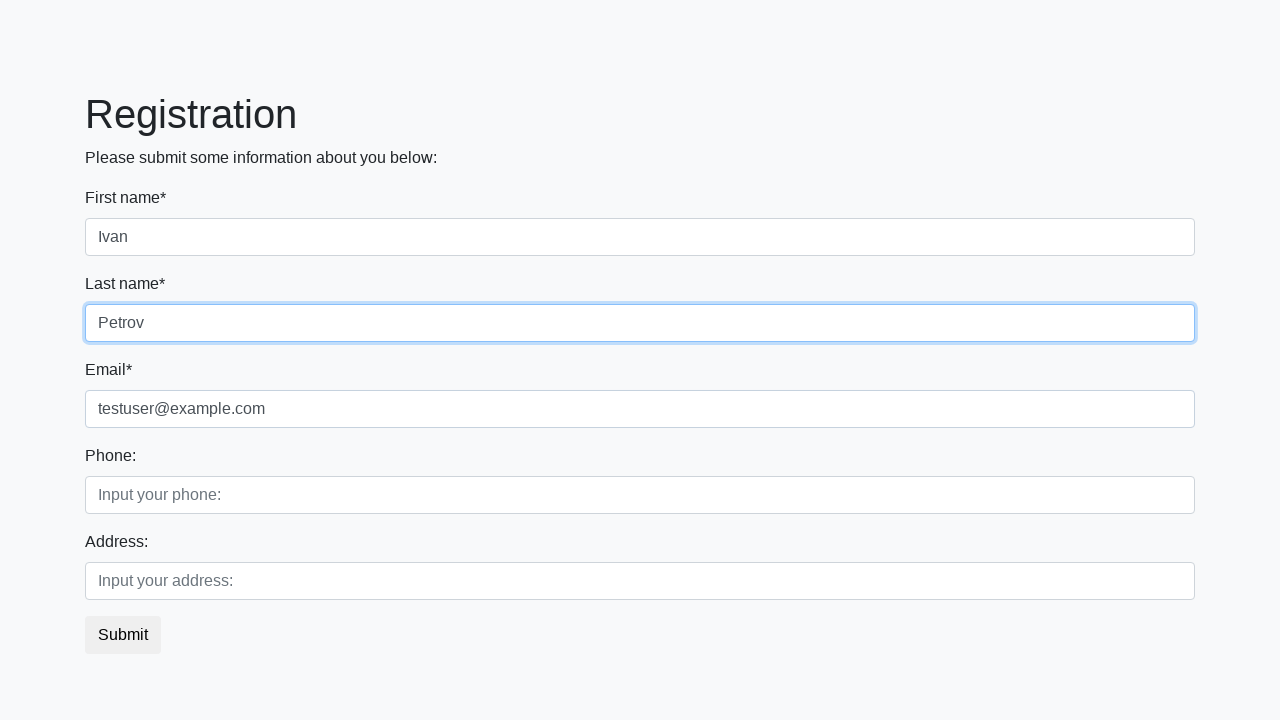

Clicked submit button to register at (123, 635) on xpath=//button[@type='submit']
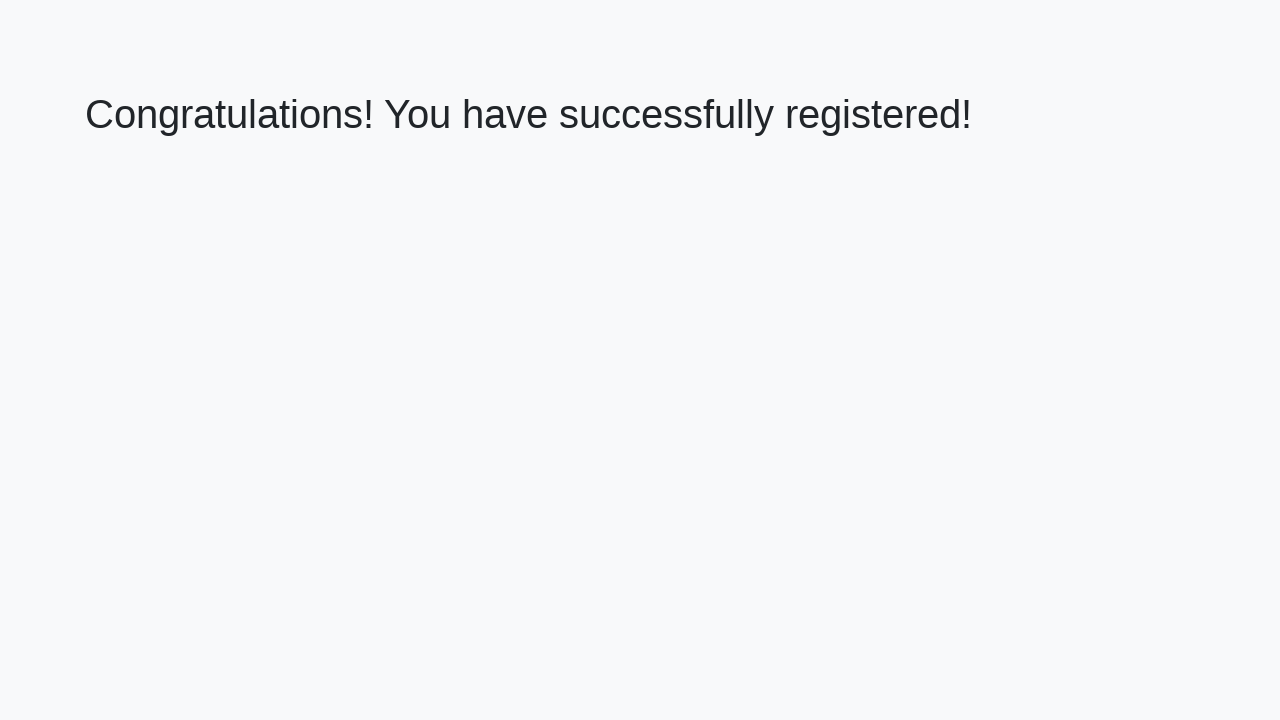

Verified success message 'Congratulations! You have successfully registered!' appeared
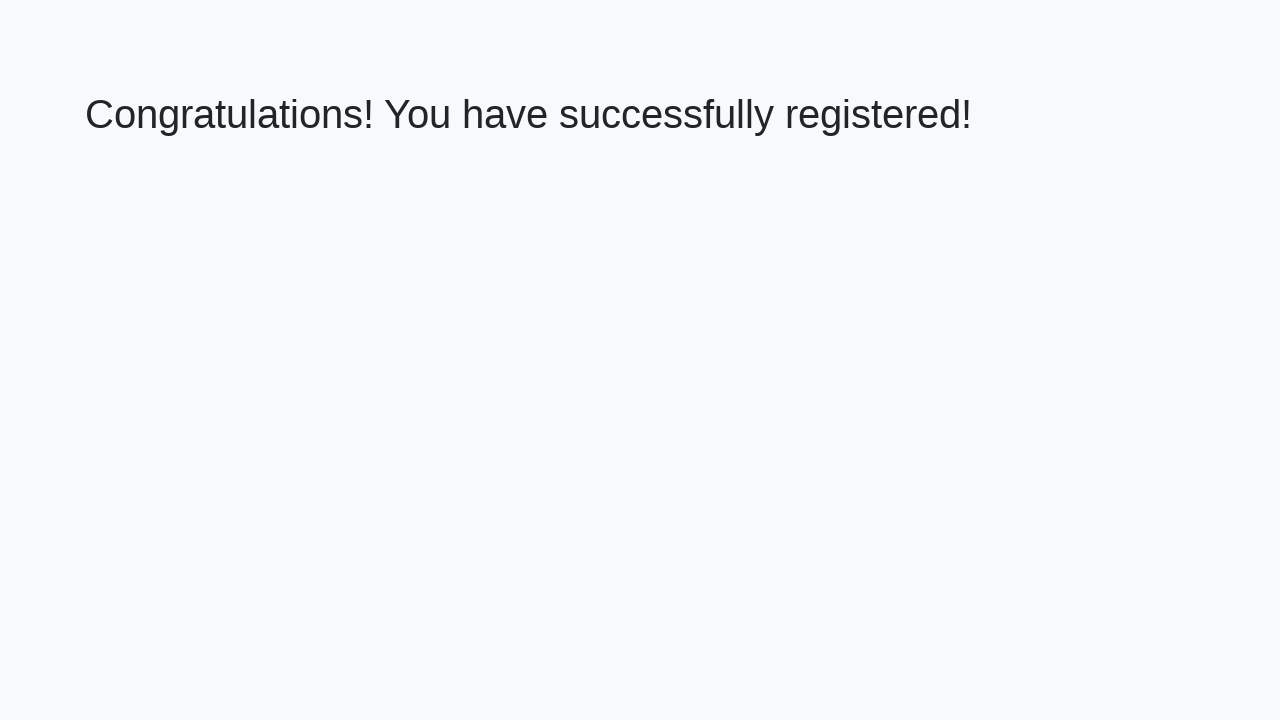

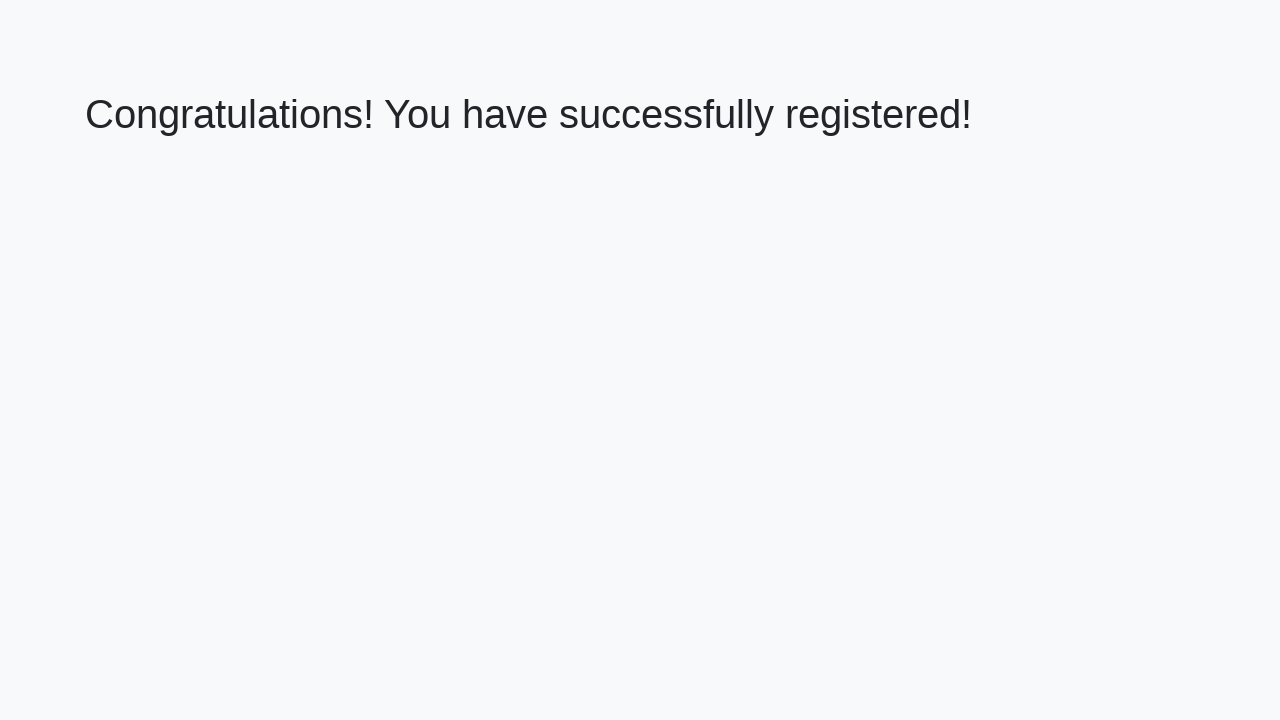